Tests double-click functionality by entering text in an input field and double-clicking a button to copy the text

Starting URL: https://www.w3schools.com/tags/tryit.asp?filename=tryhtml5_ev_ondblclick3

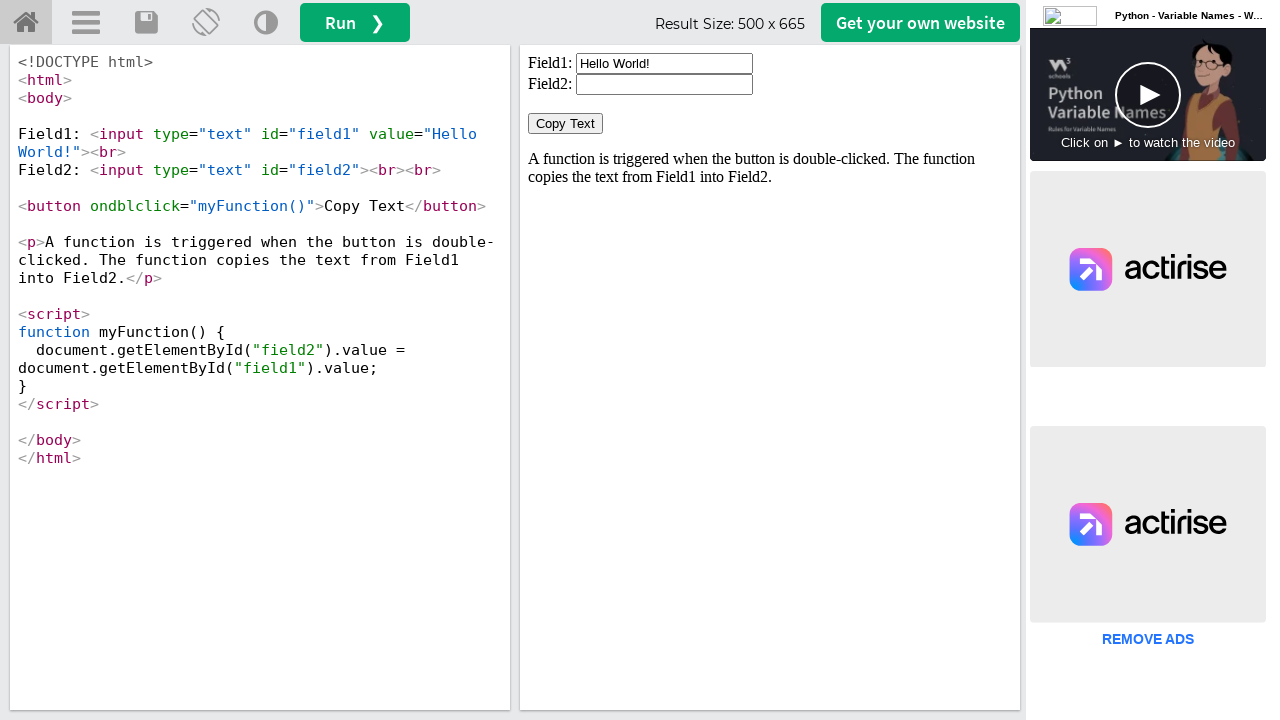

Located iframe with ID 'iframeResult'
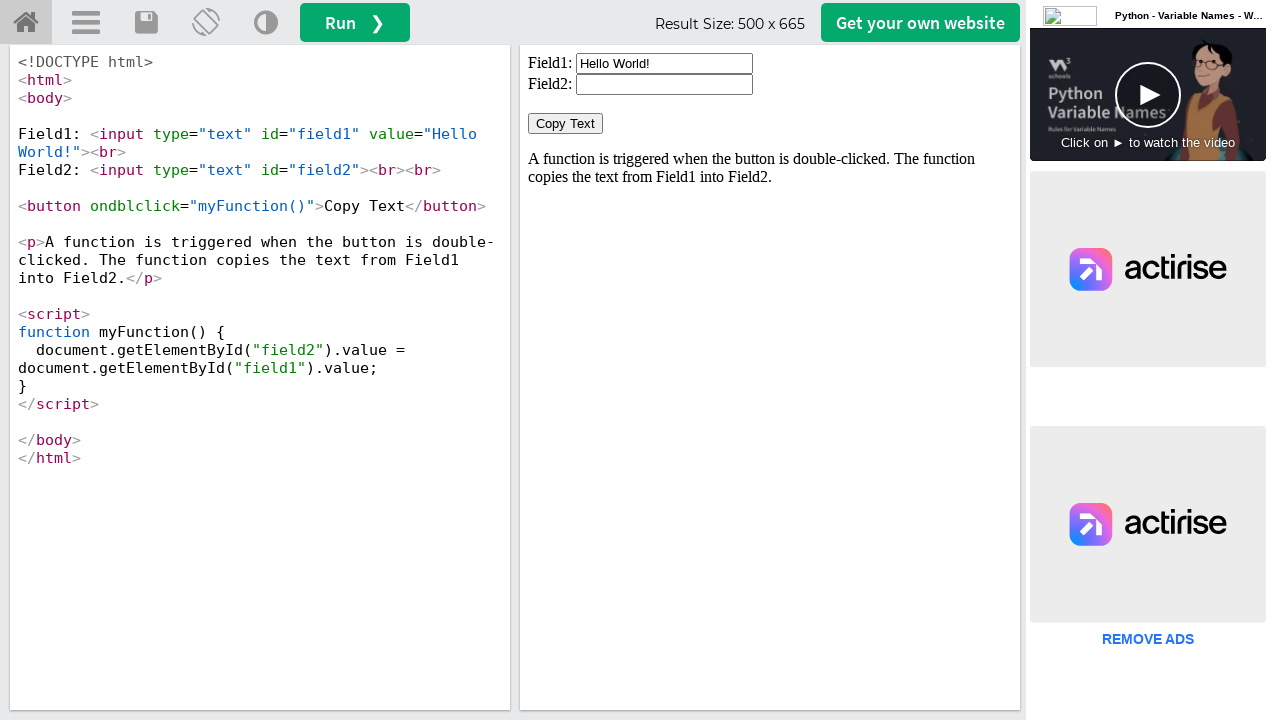

Located input field with ID 'field1' in iframe
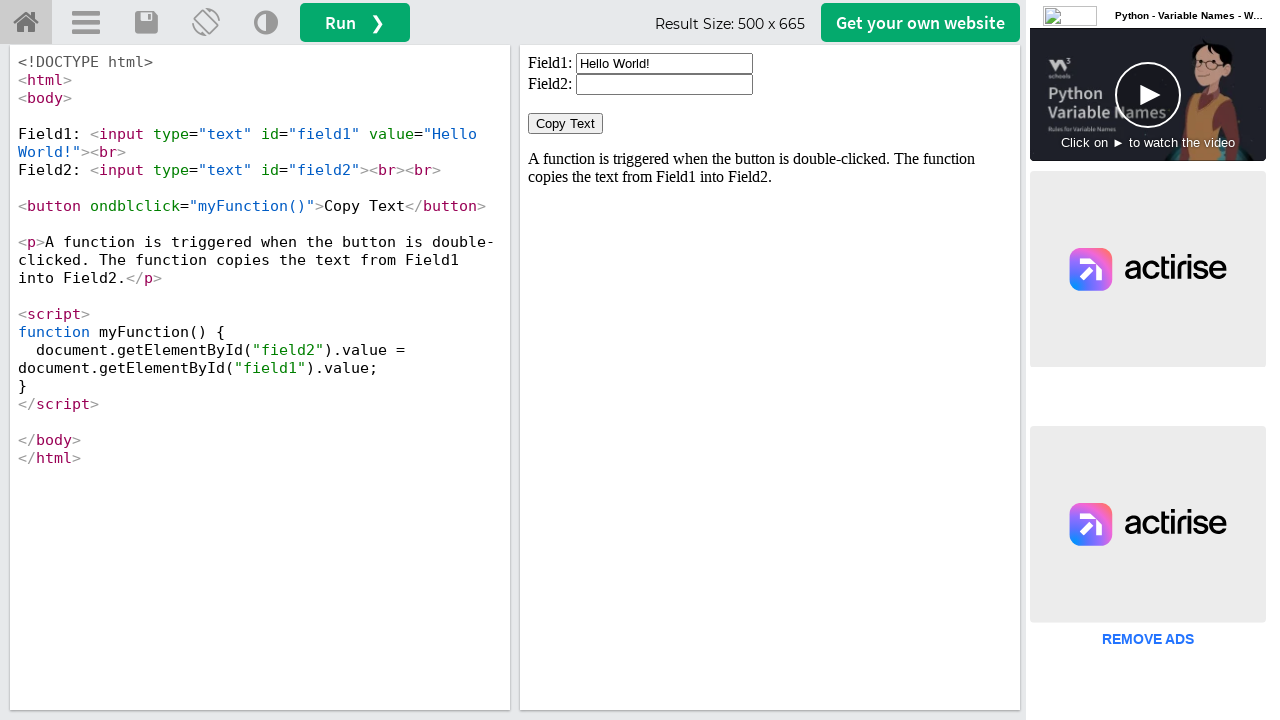

Cleared the input field on iframe#iframeResult >> internal:control=enter-frame >> input#field1
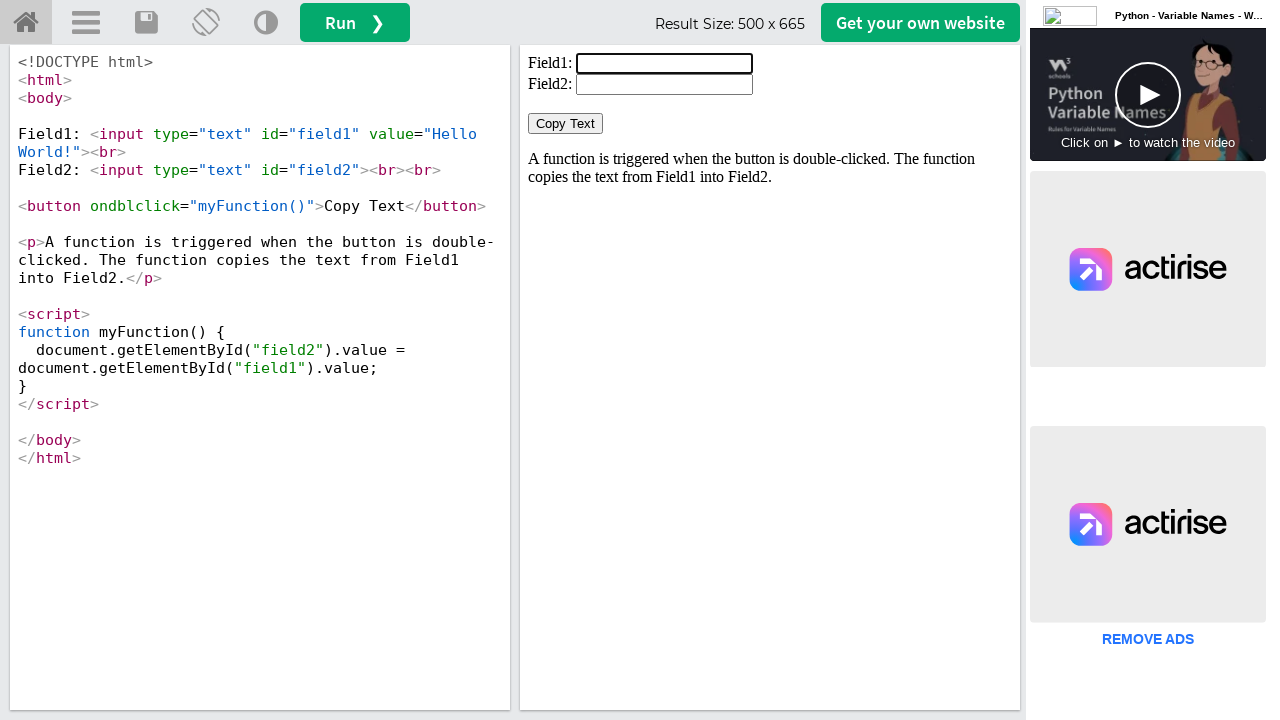

Filled input field with 'Testing' on iframe#iframeResult >> internal:control=enter-frame >> input#field1
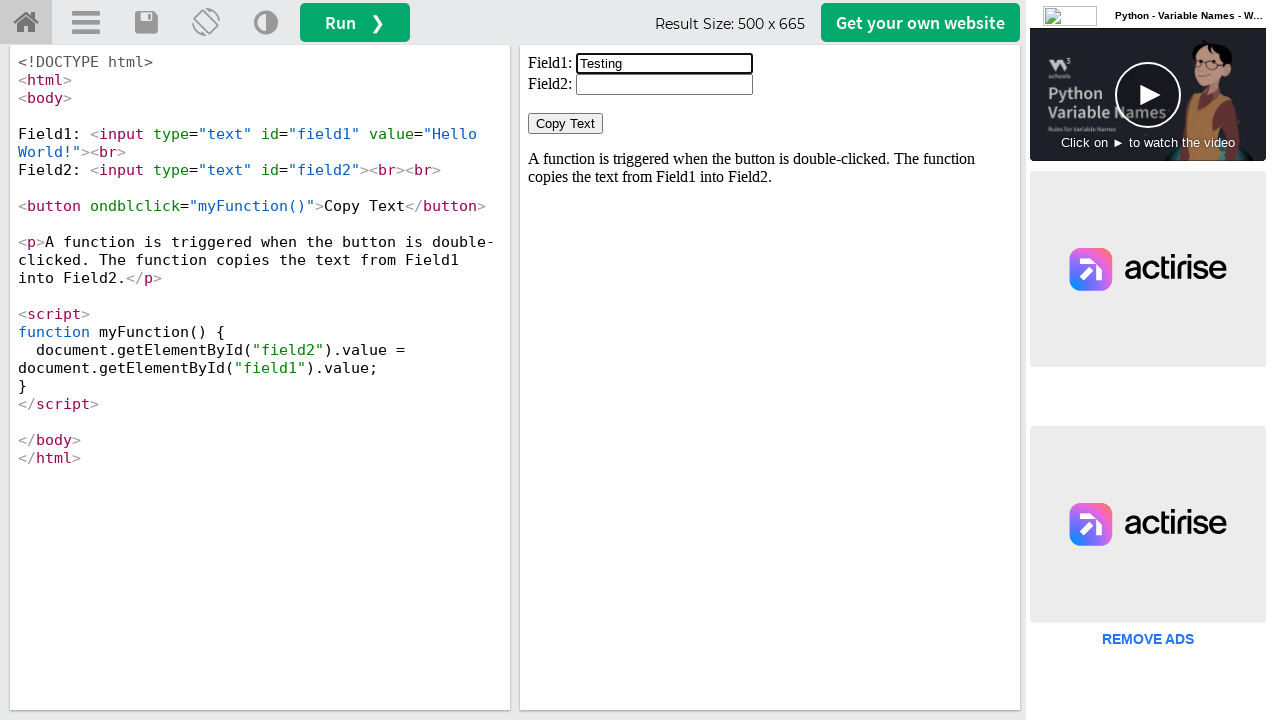

Located button with ondblclick handler in iframe
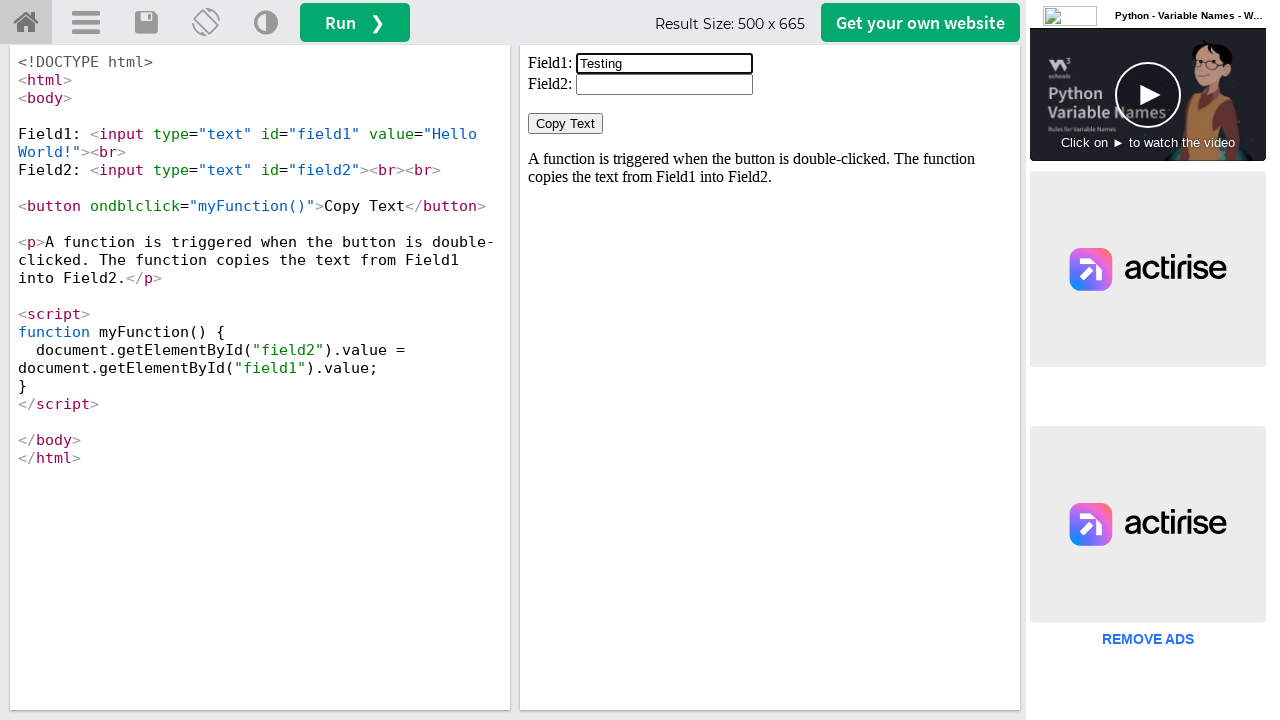

Double-clicked button to trigger copy function at (566, 124) on iframe#iframeResult >> internal:control=enter-frame >> xpath=//button[@ondblclic
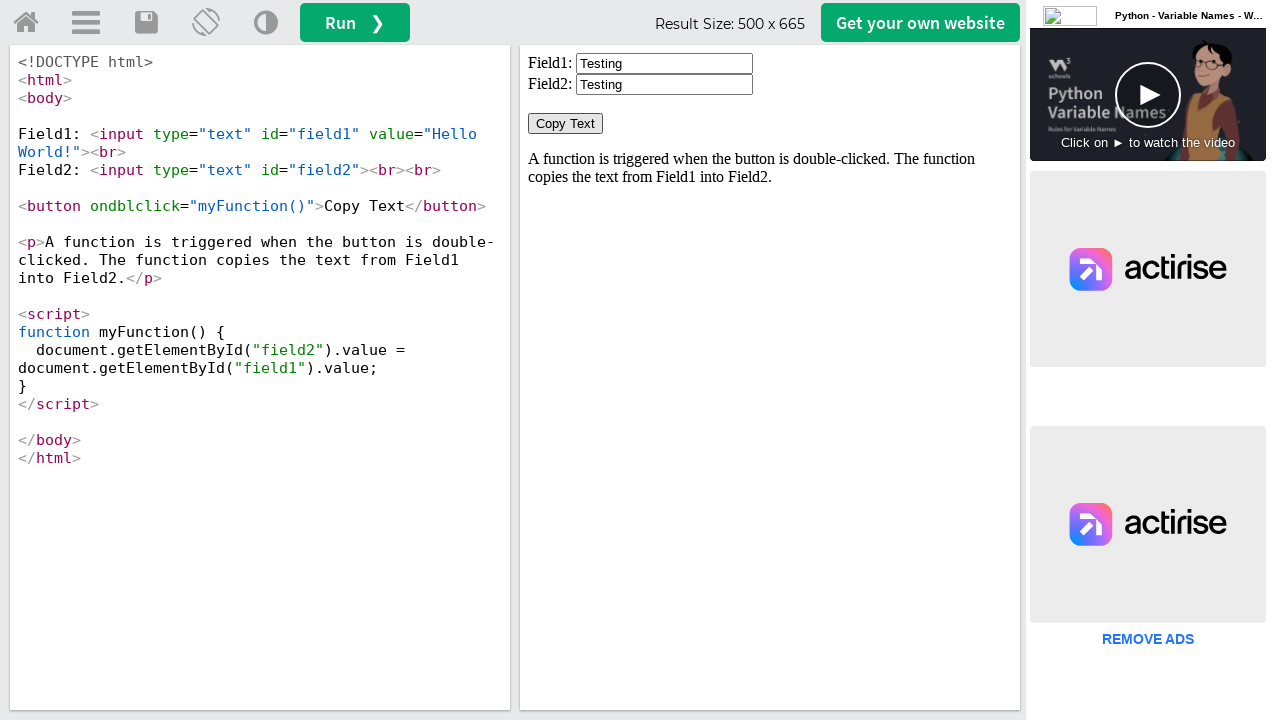

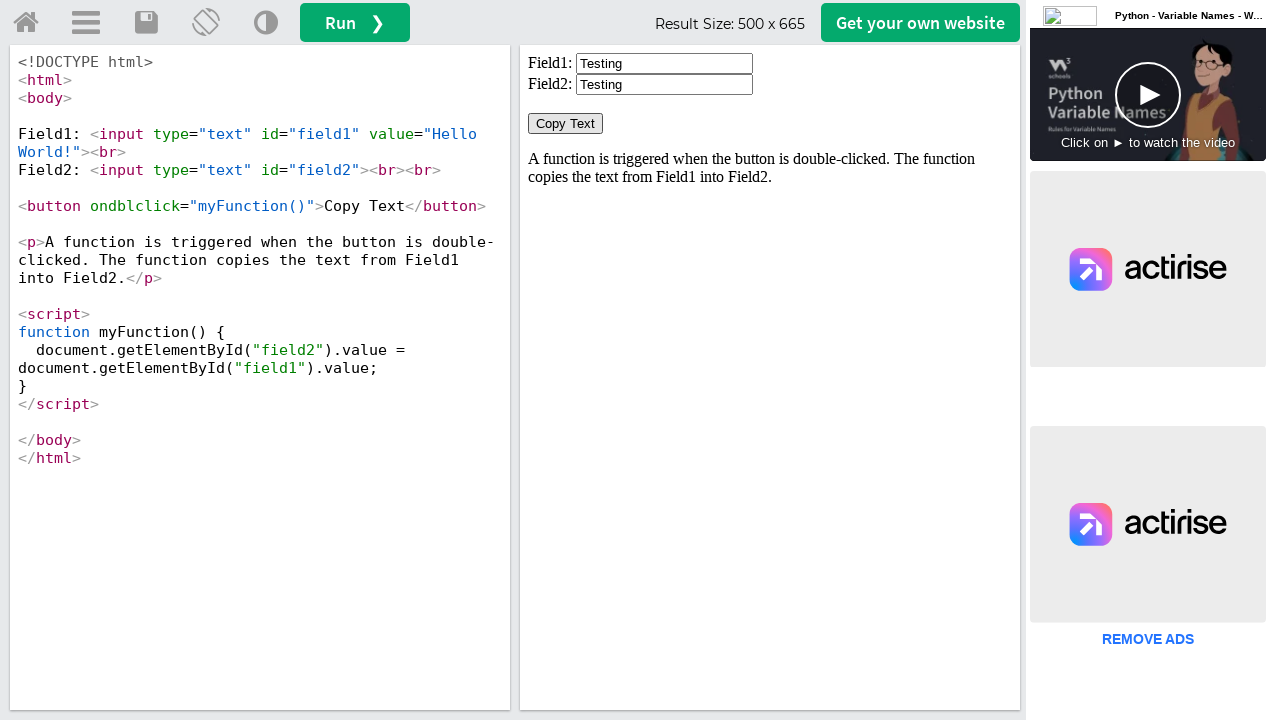